Tests navigation through getcalley.com sitemap links at 1536x864 resolution, visiting 5 different pages

Starting URL: https://www.getcalley.com/page-sitemap.xml

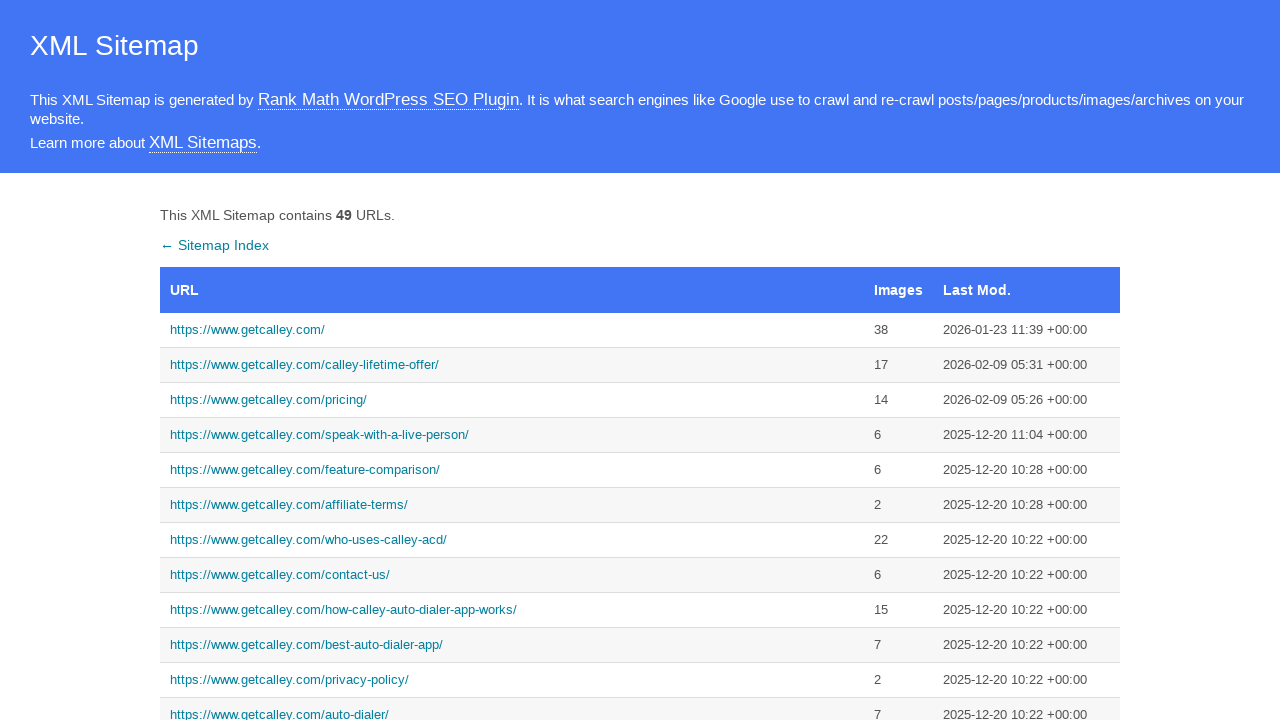

Set viewport to 1536x864 resolution
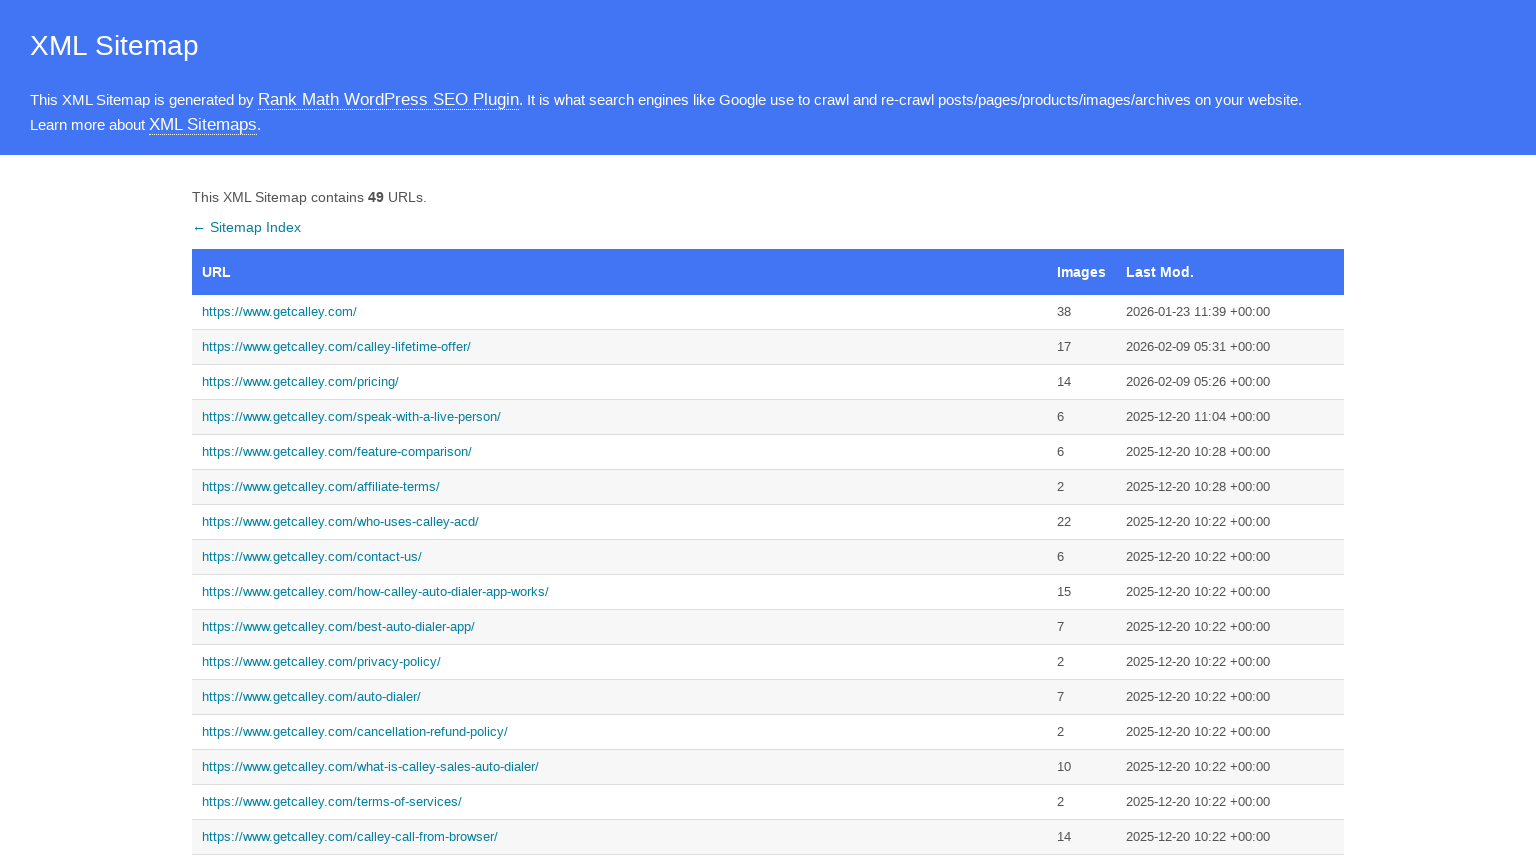

Clicked on main page link (https://www.getcalley.com/) at (620, 312) on a:has-text('https://www.getcalley.com/')
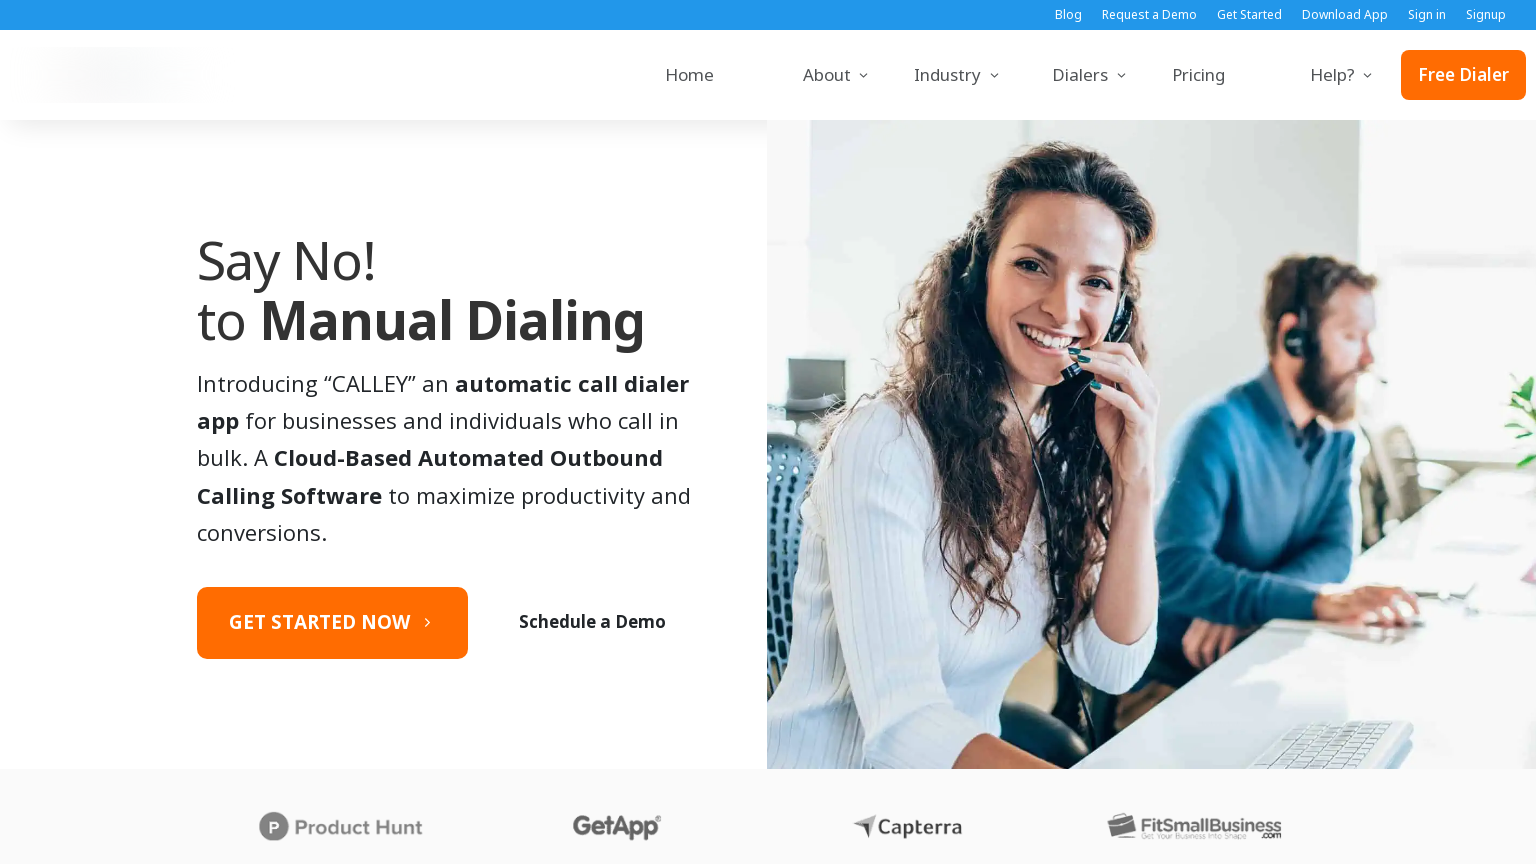

Main page loaded
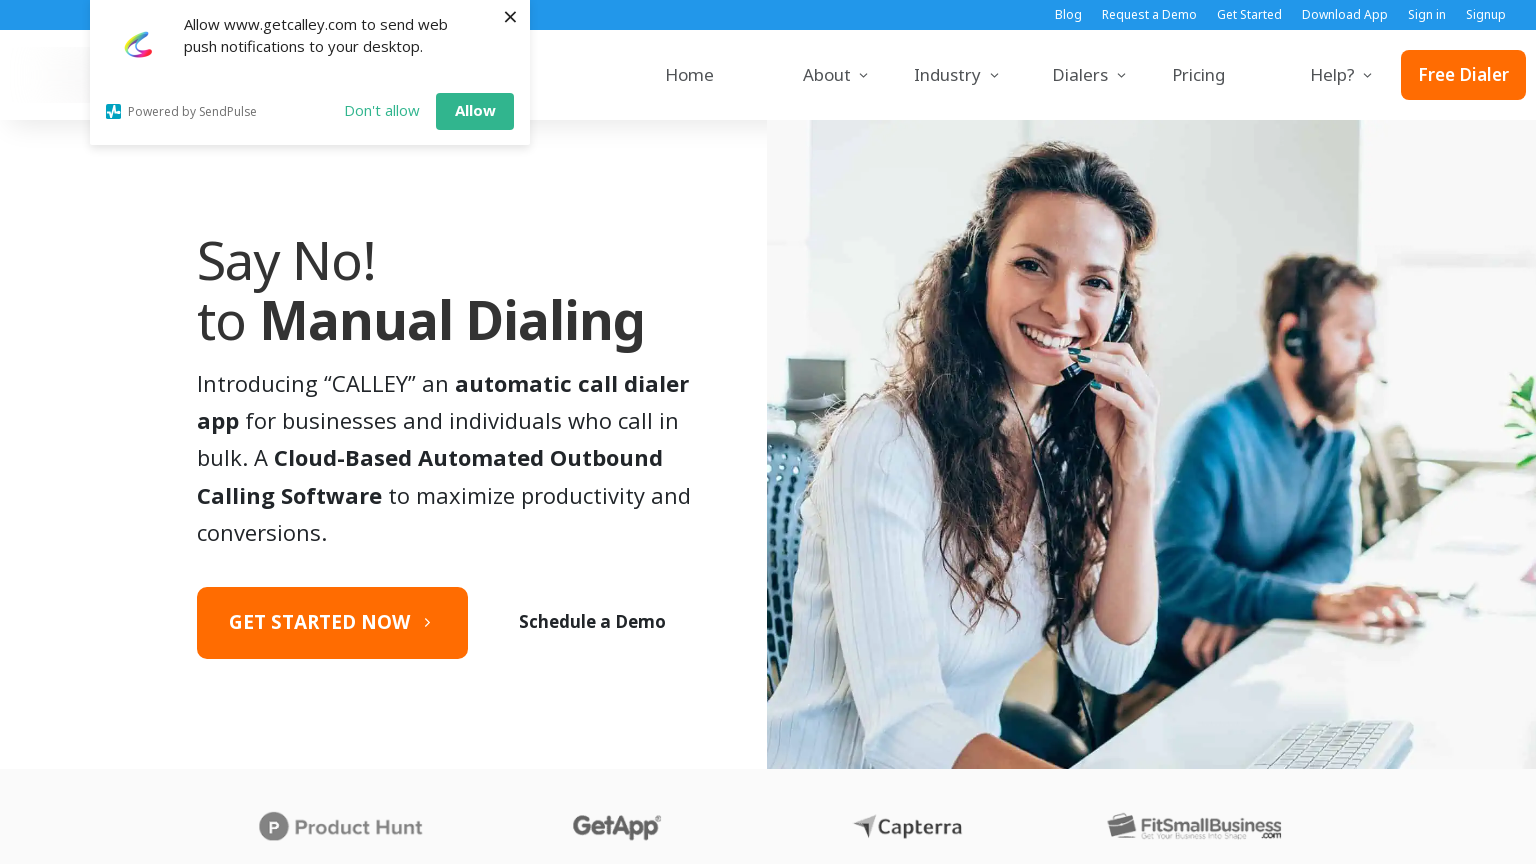

Navigated back to sitemap
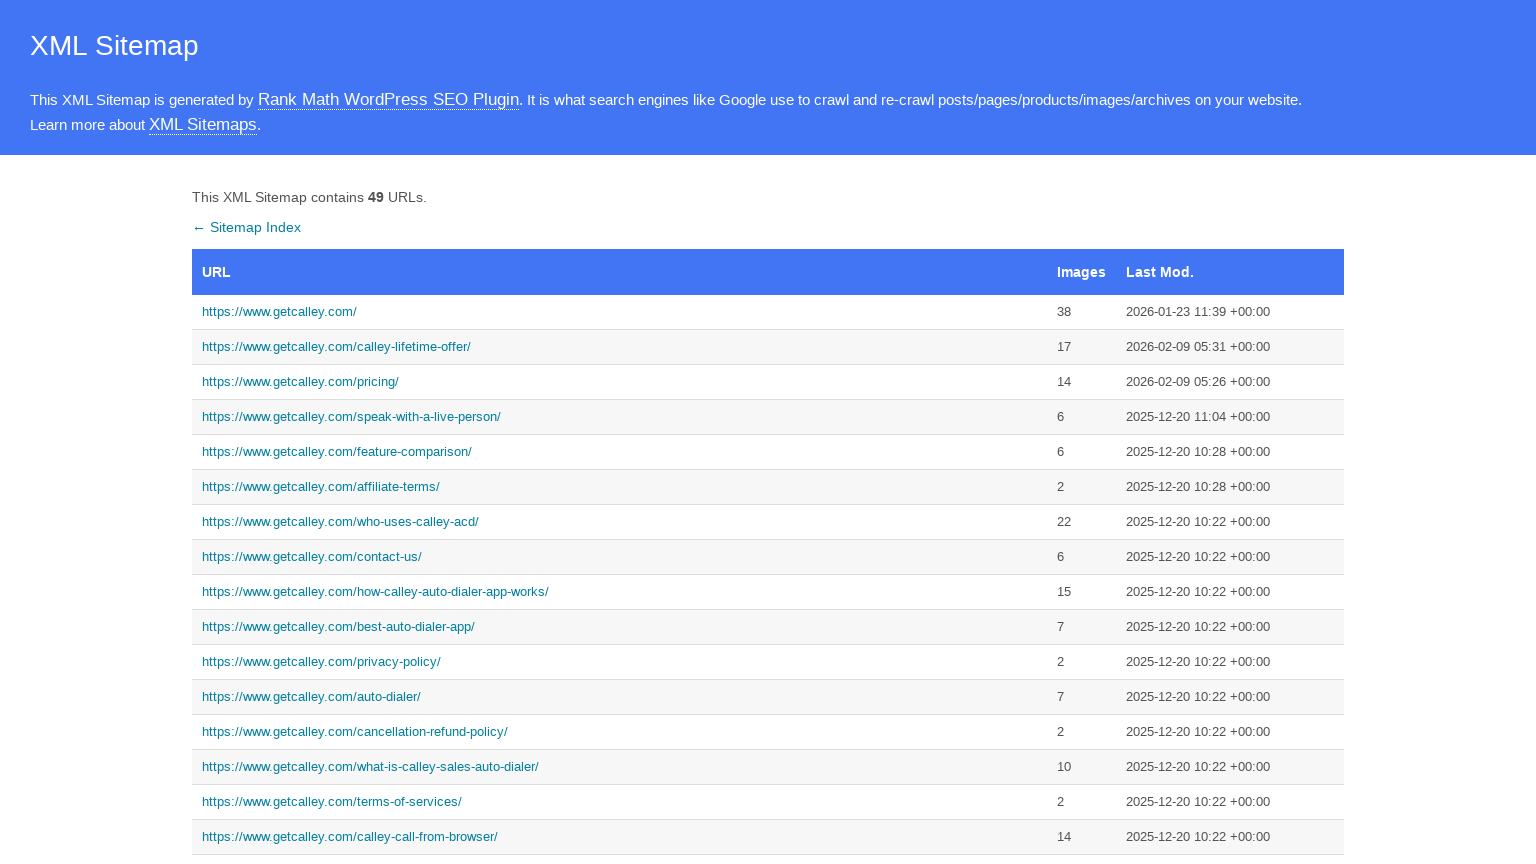

Clicked on call-from-browser page link at (620, 837) on a:has-text('https://www.getcalley.com/calley-call-from-browser/')
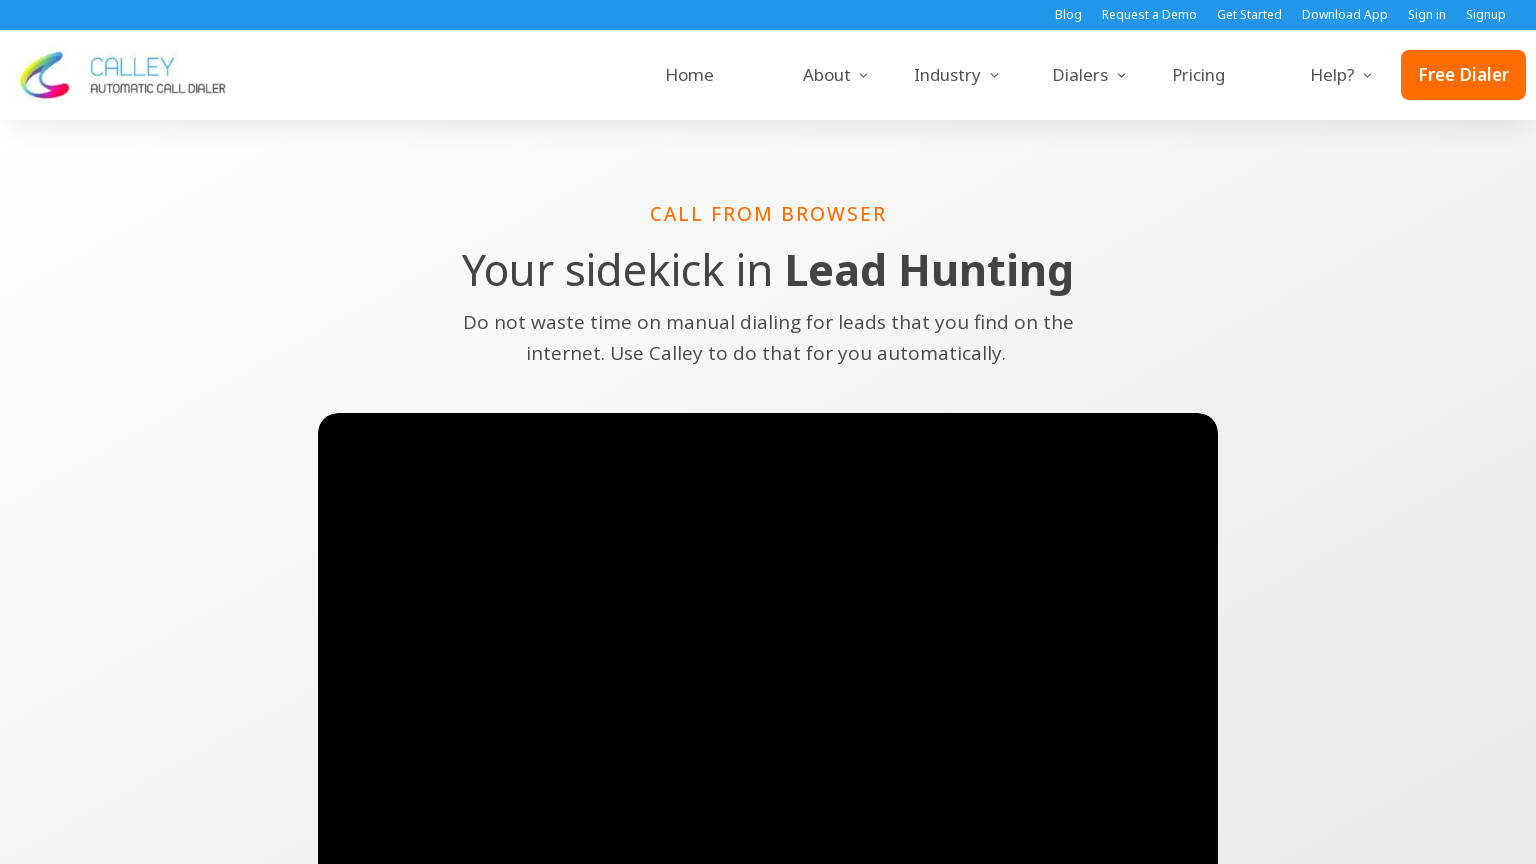

Call-from-browser page loaded
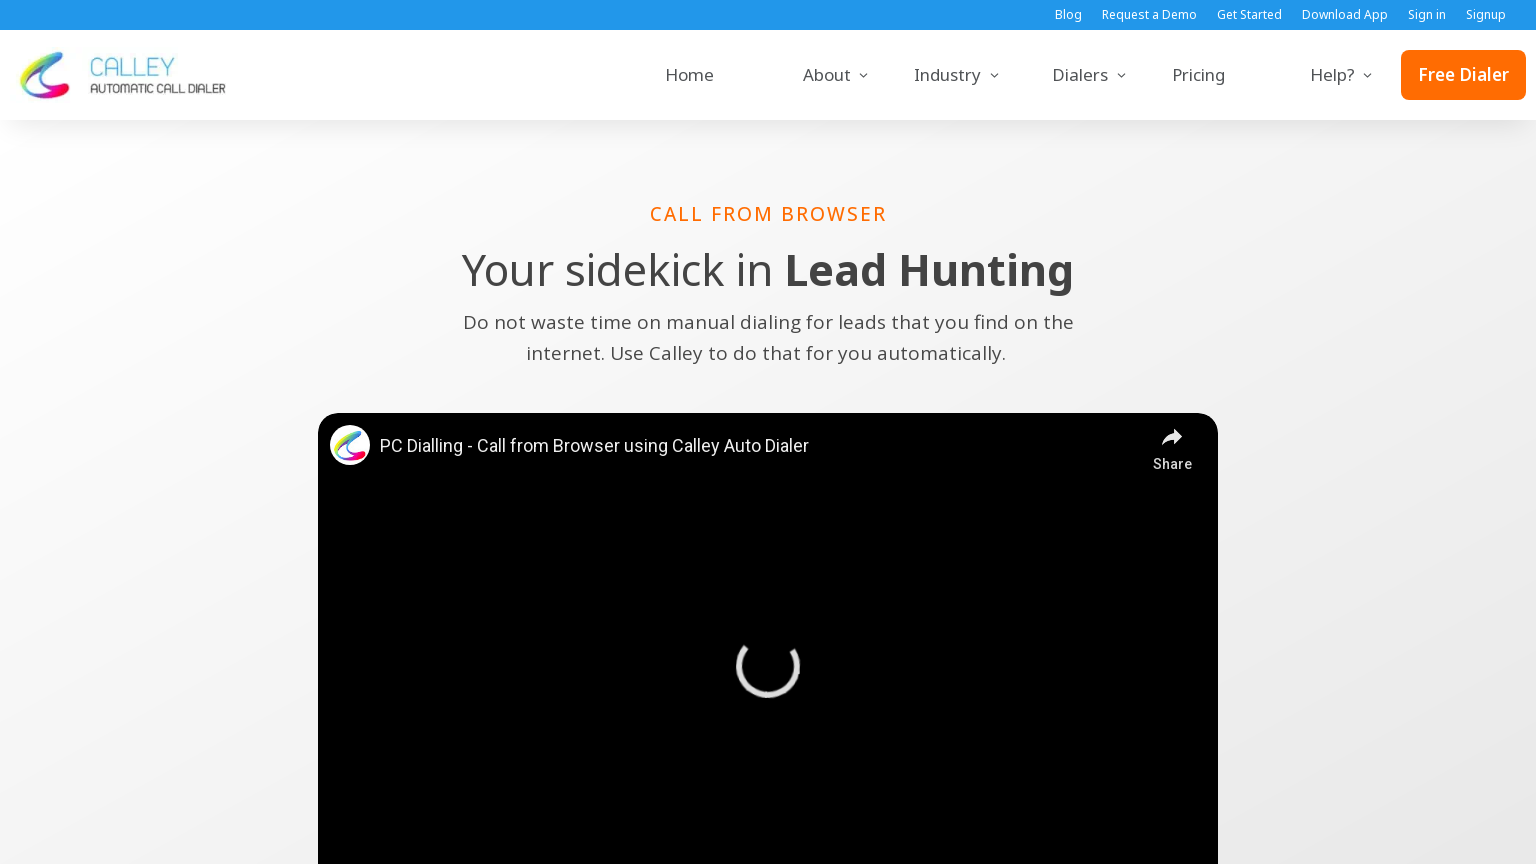

Navigated back to sitemap
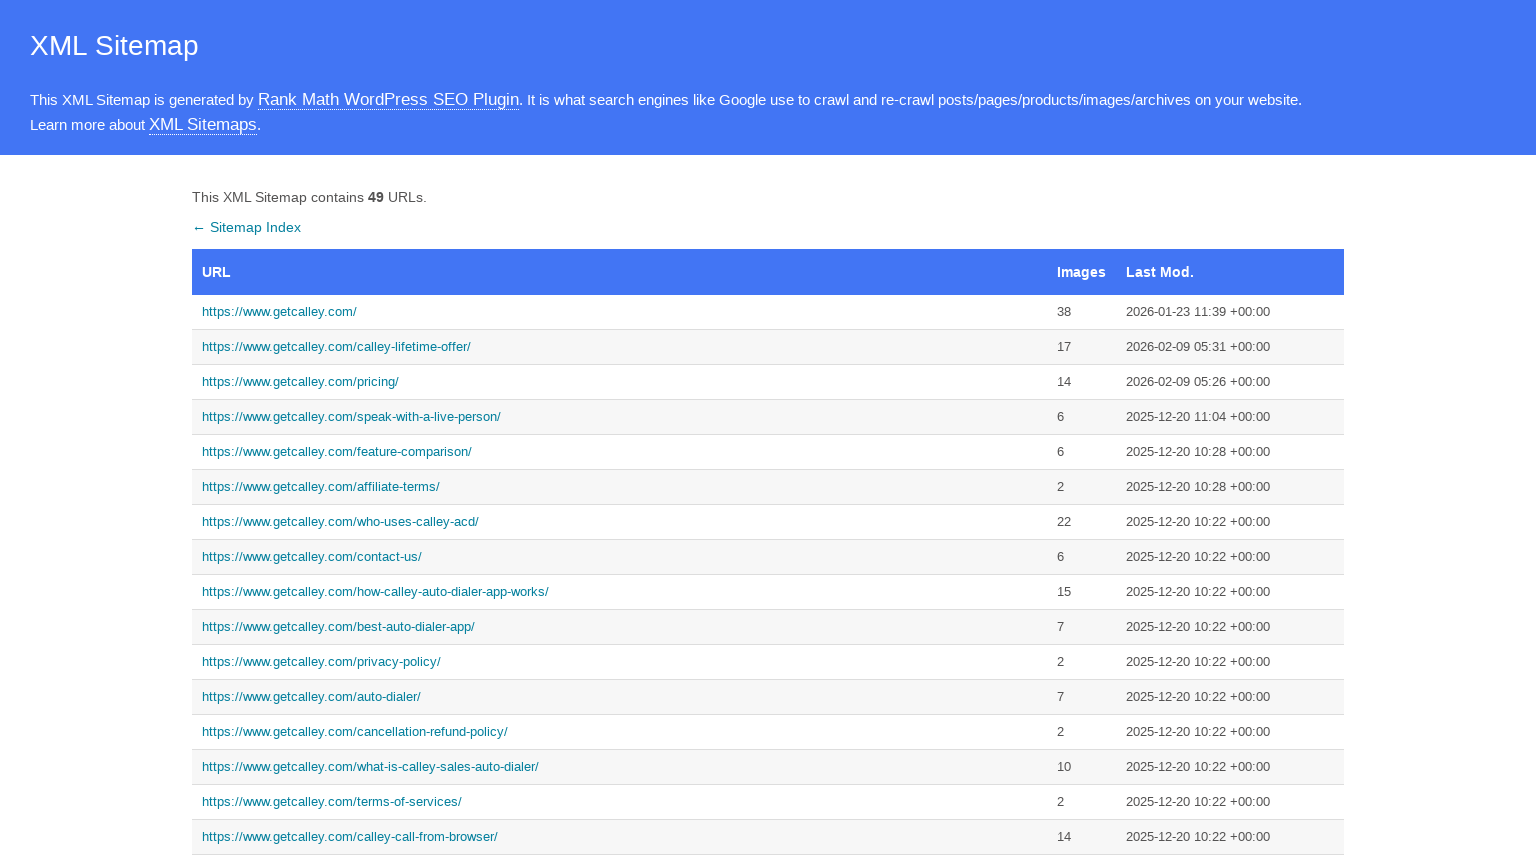

Clicked on pro-features page link at (620, 432) on a:has-text('https://www.getcalley.com/calley-pro-features/')
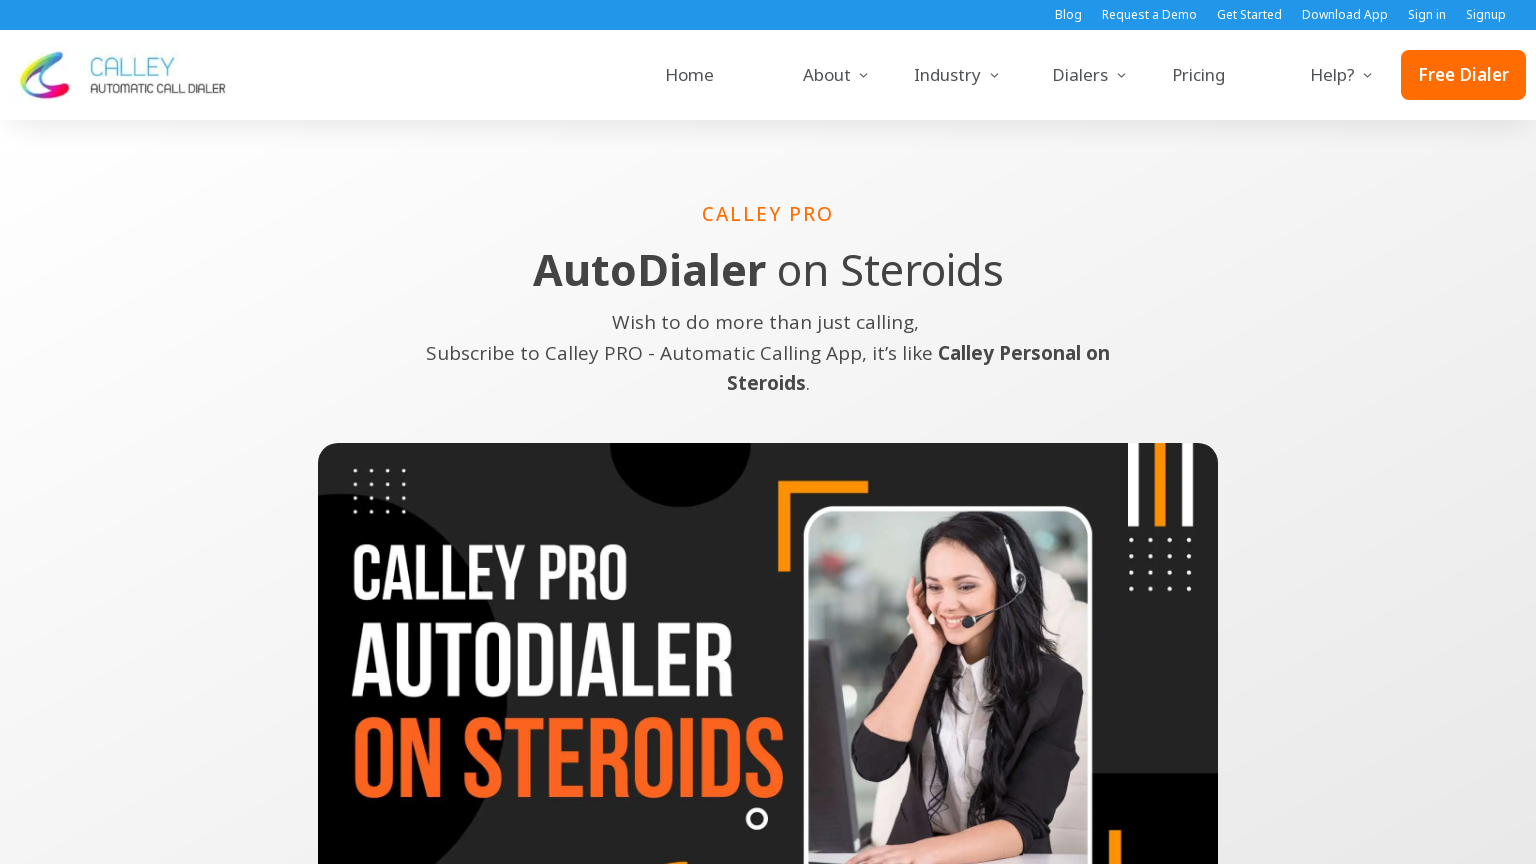

Pro-features page loaded
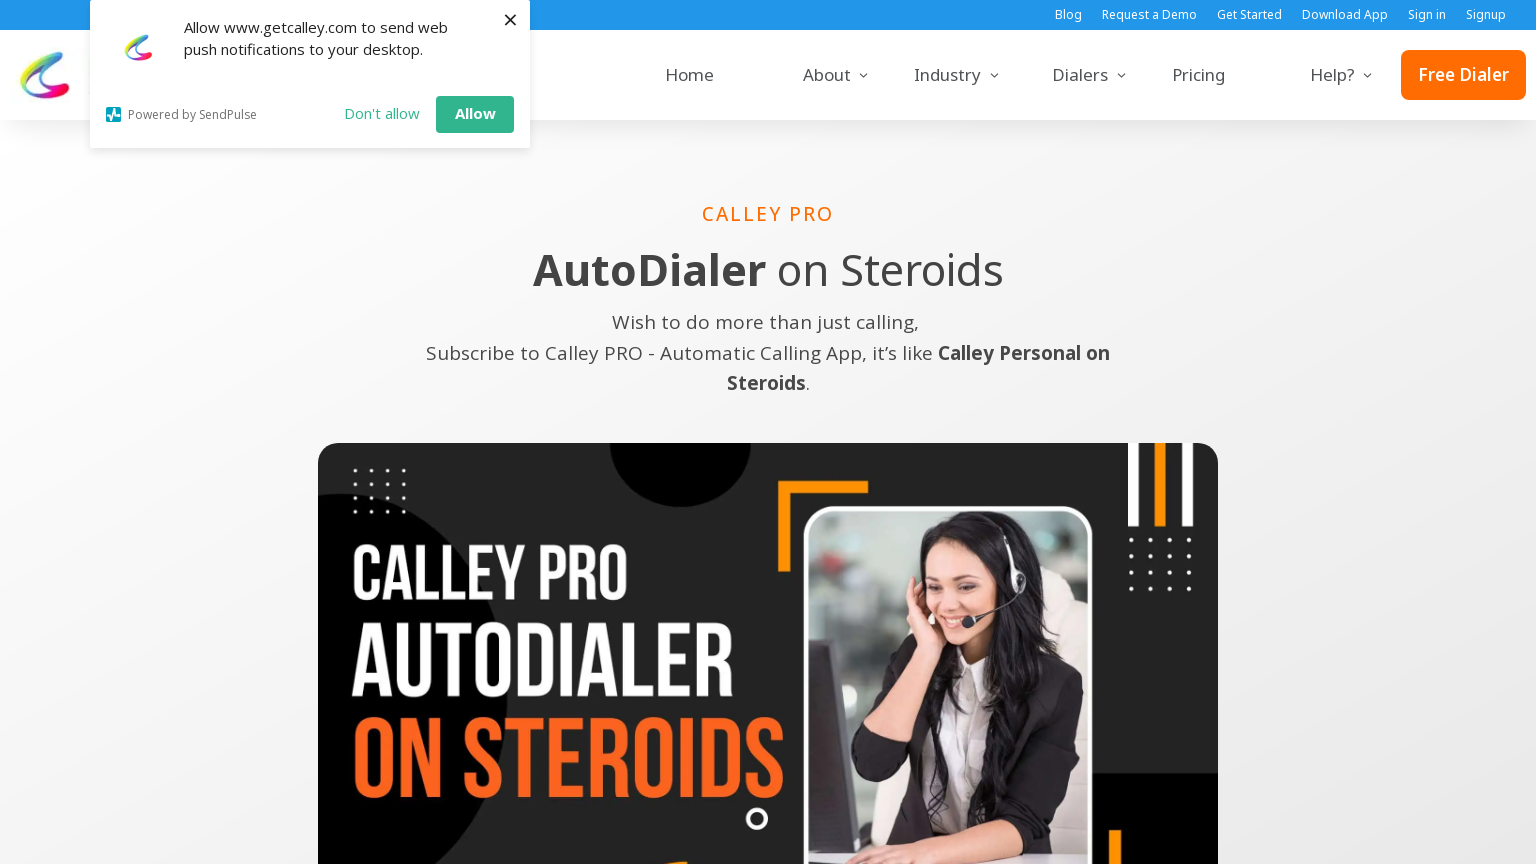

Navigated back to sitemap
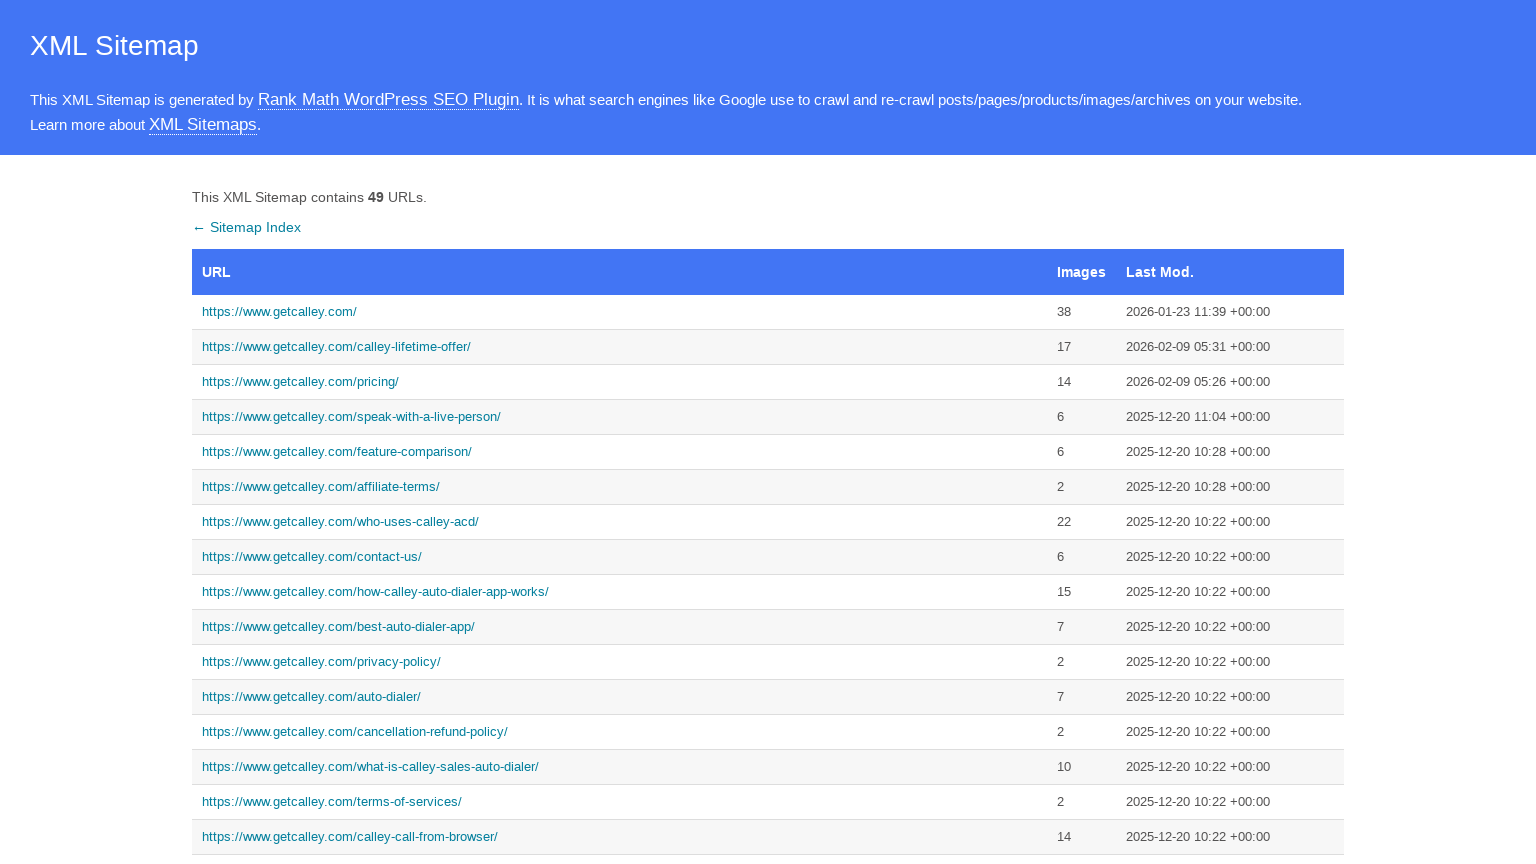

Clicked on auto-dialer page link at (620, 627) on a:has-text('https://www.getcalley.com/best-auto-dialer-app/')
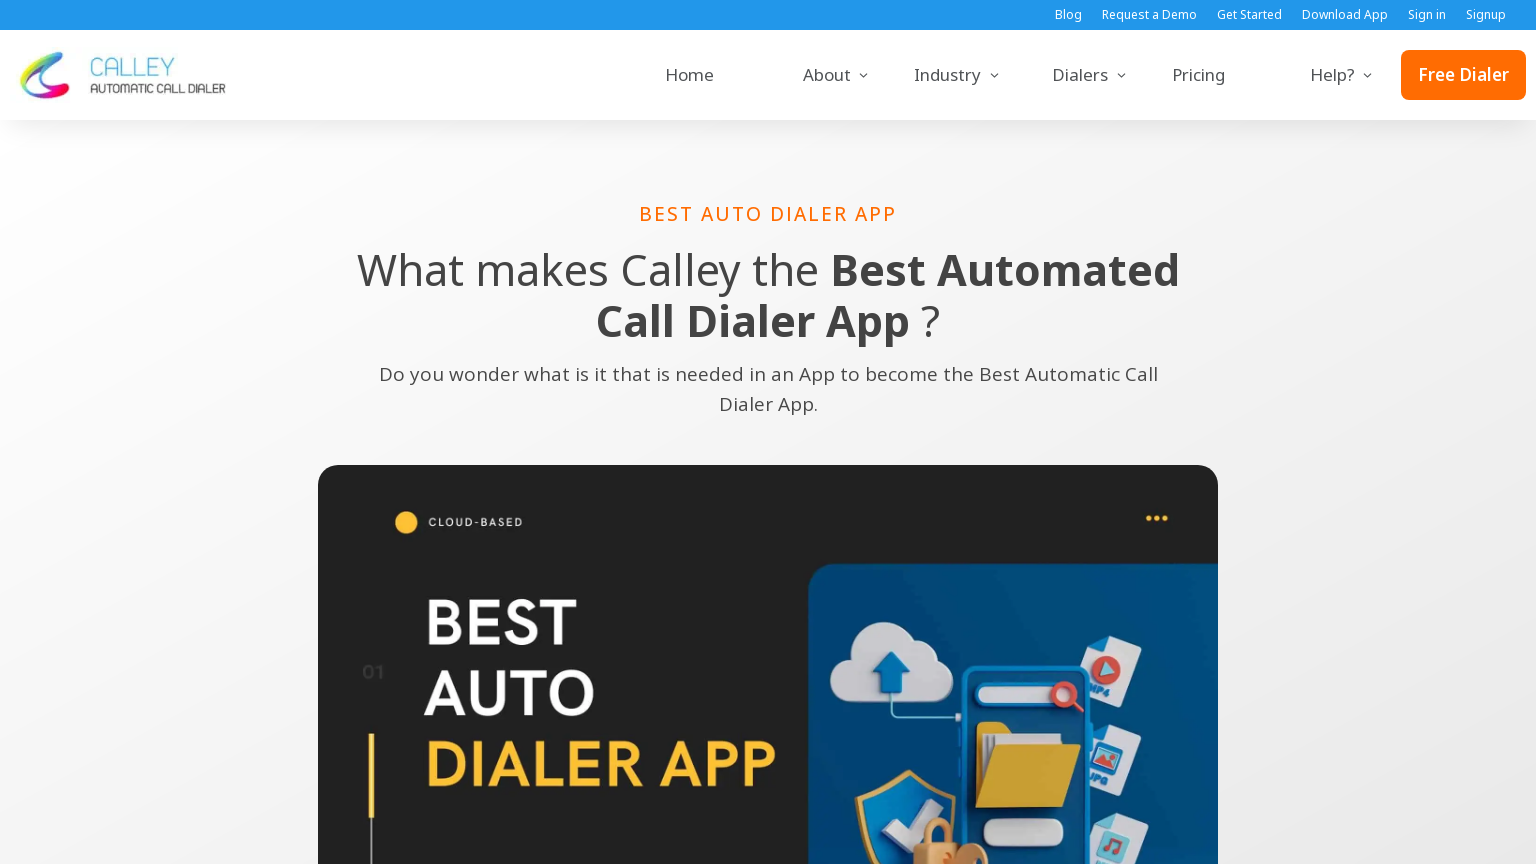

Auto-dialer page loaded
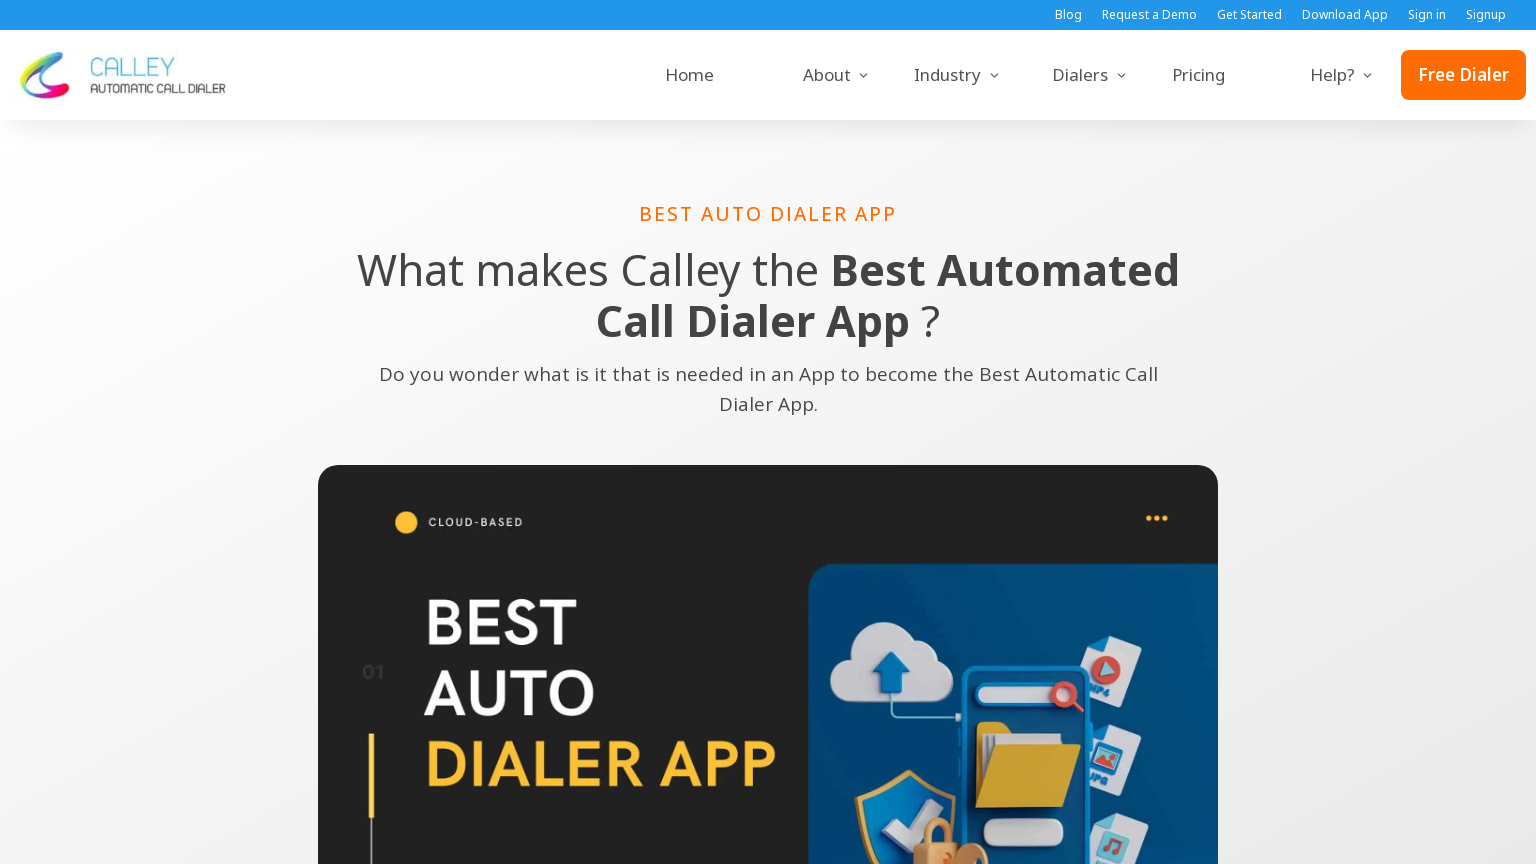

Navigated back to sitemap
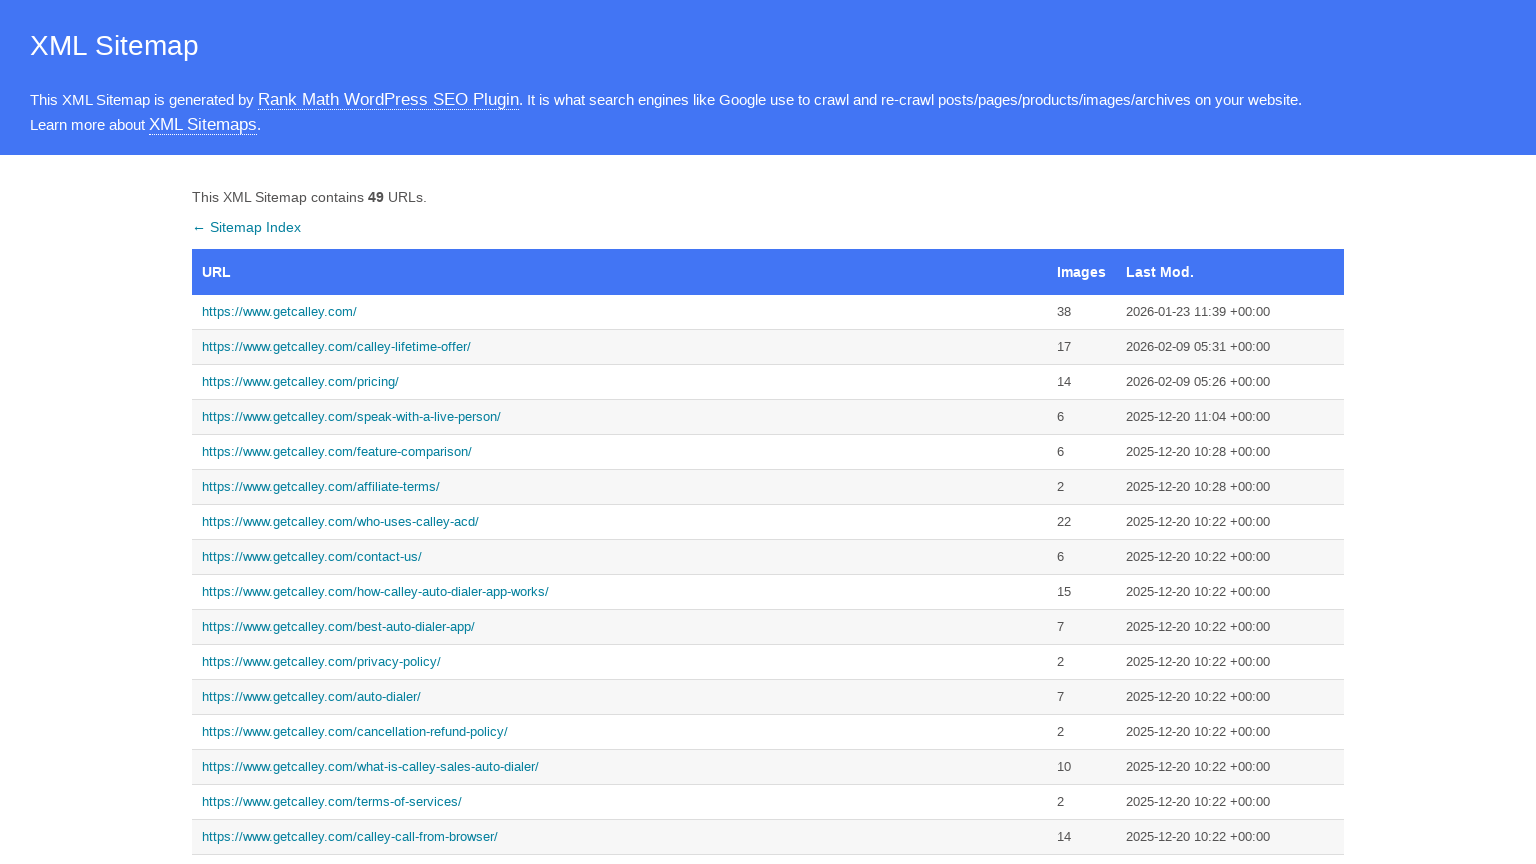

Clicked on zoho-crm-integration page link at (620, 432) on a:has-text('https://www.getcalley.com/calley-zoho-crm-integration/')
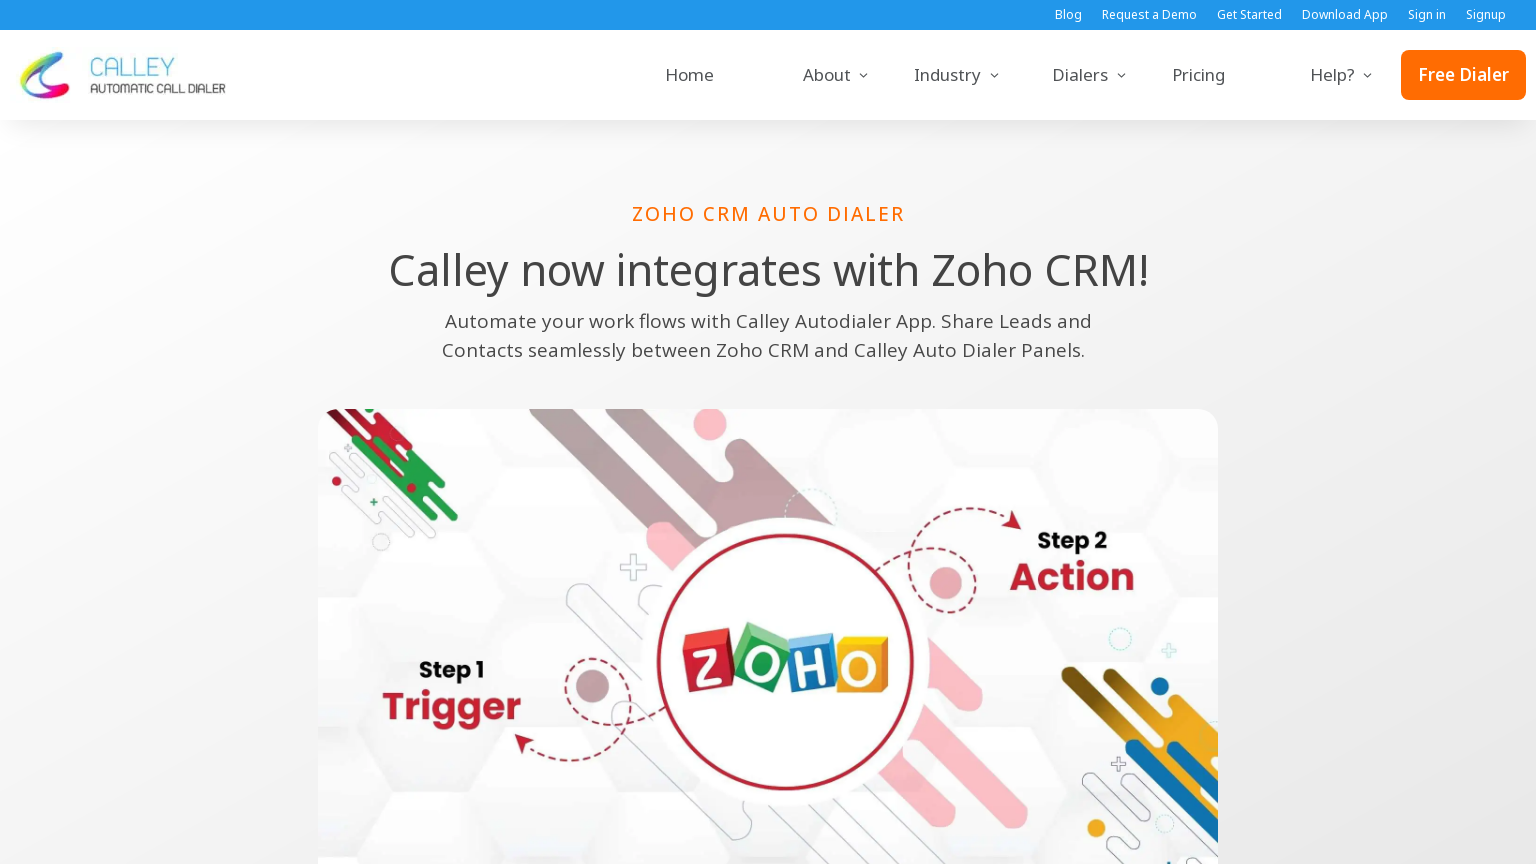

Zoho CRM integration page loaded
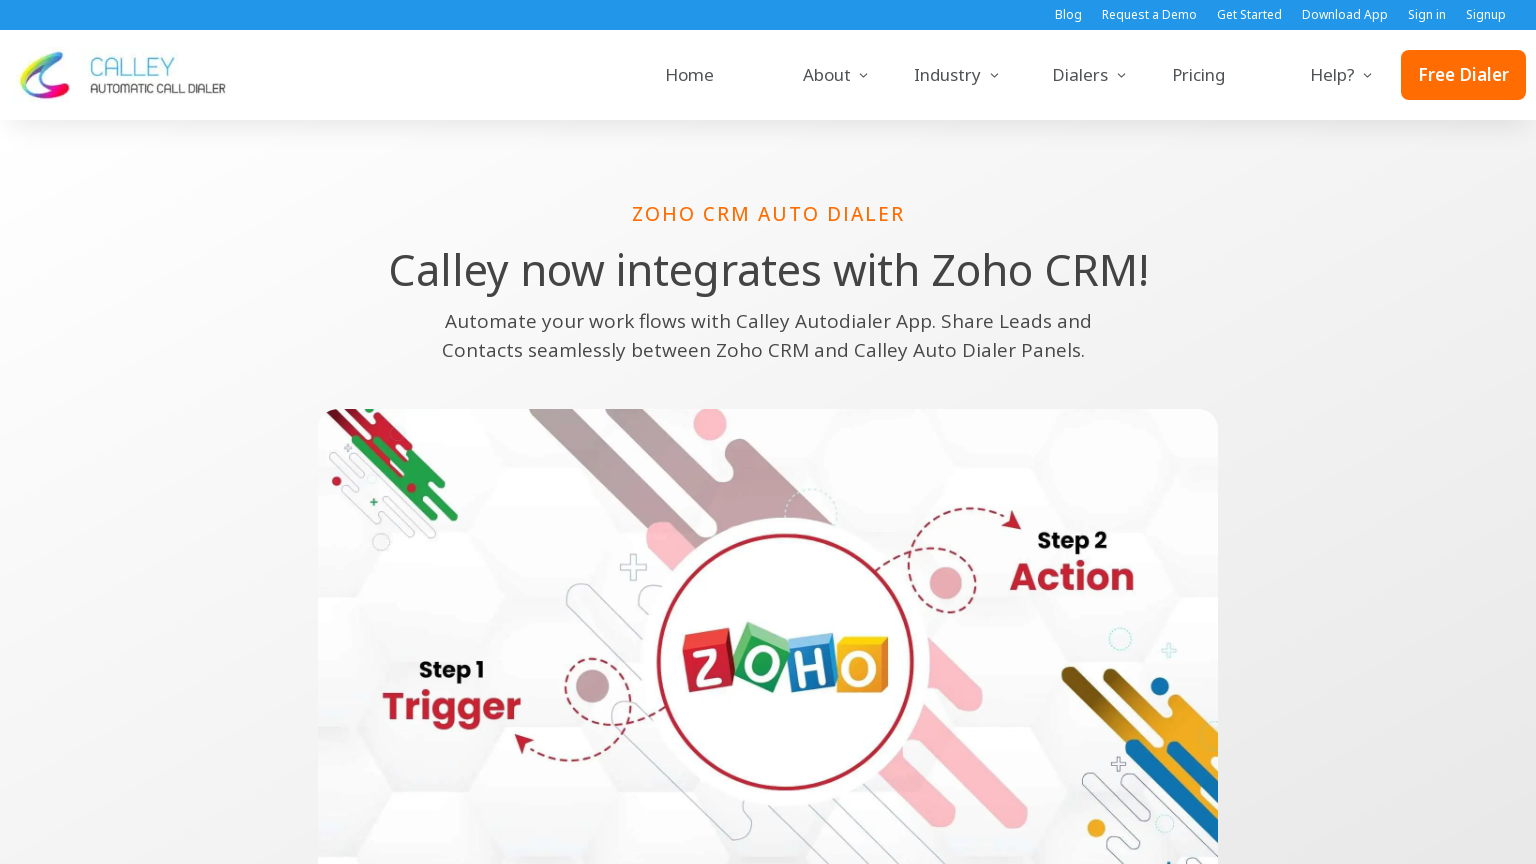

Navigated back to sitemap
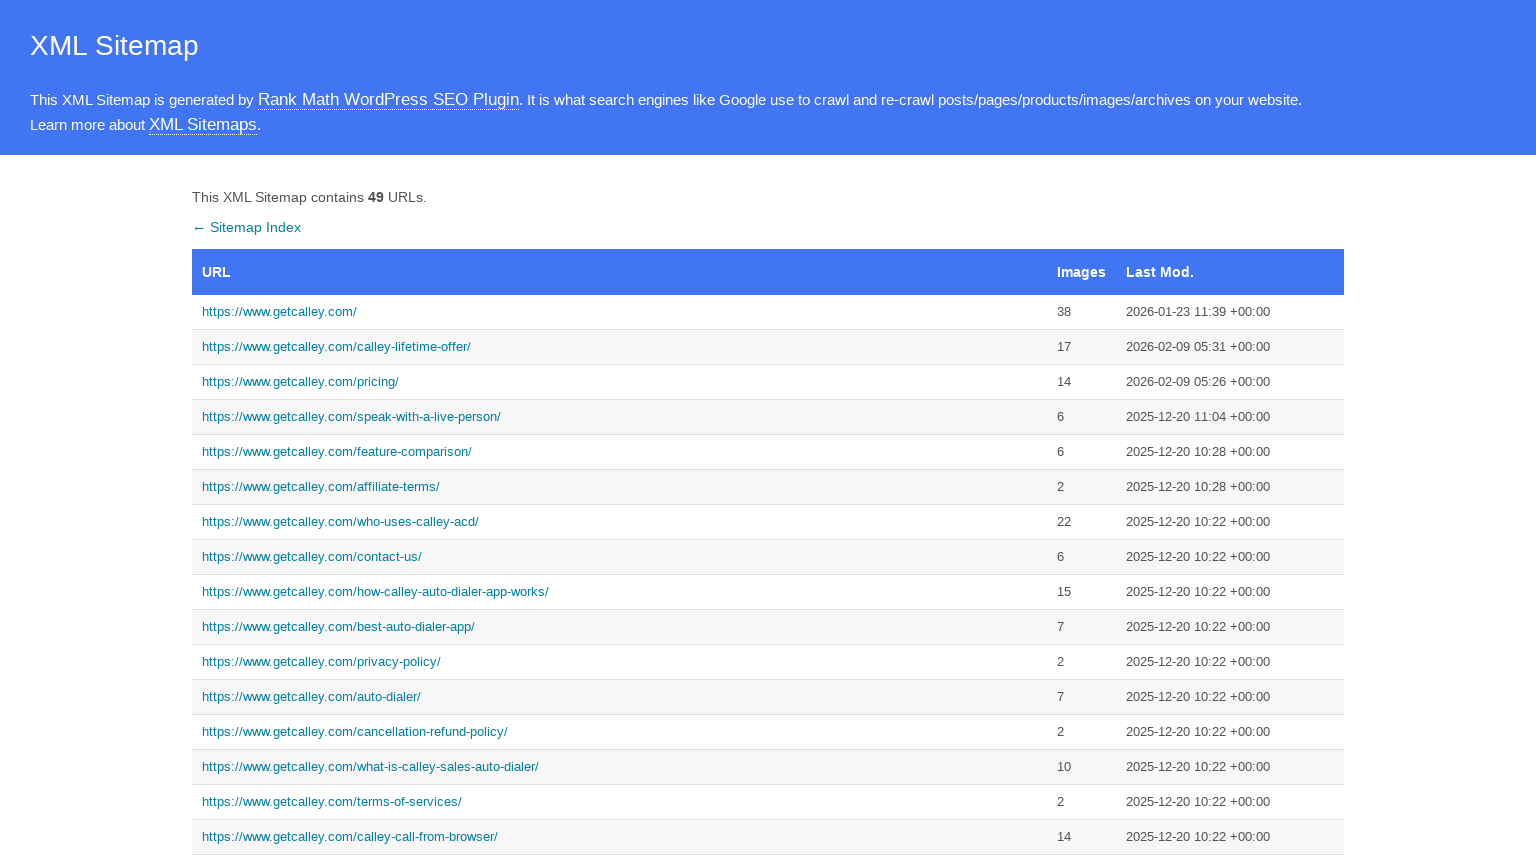

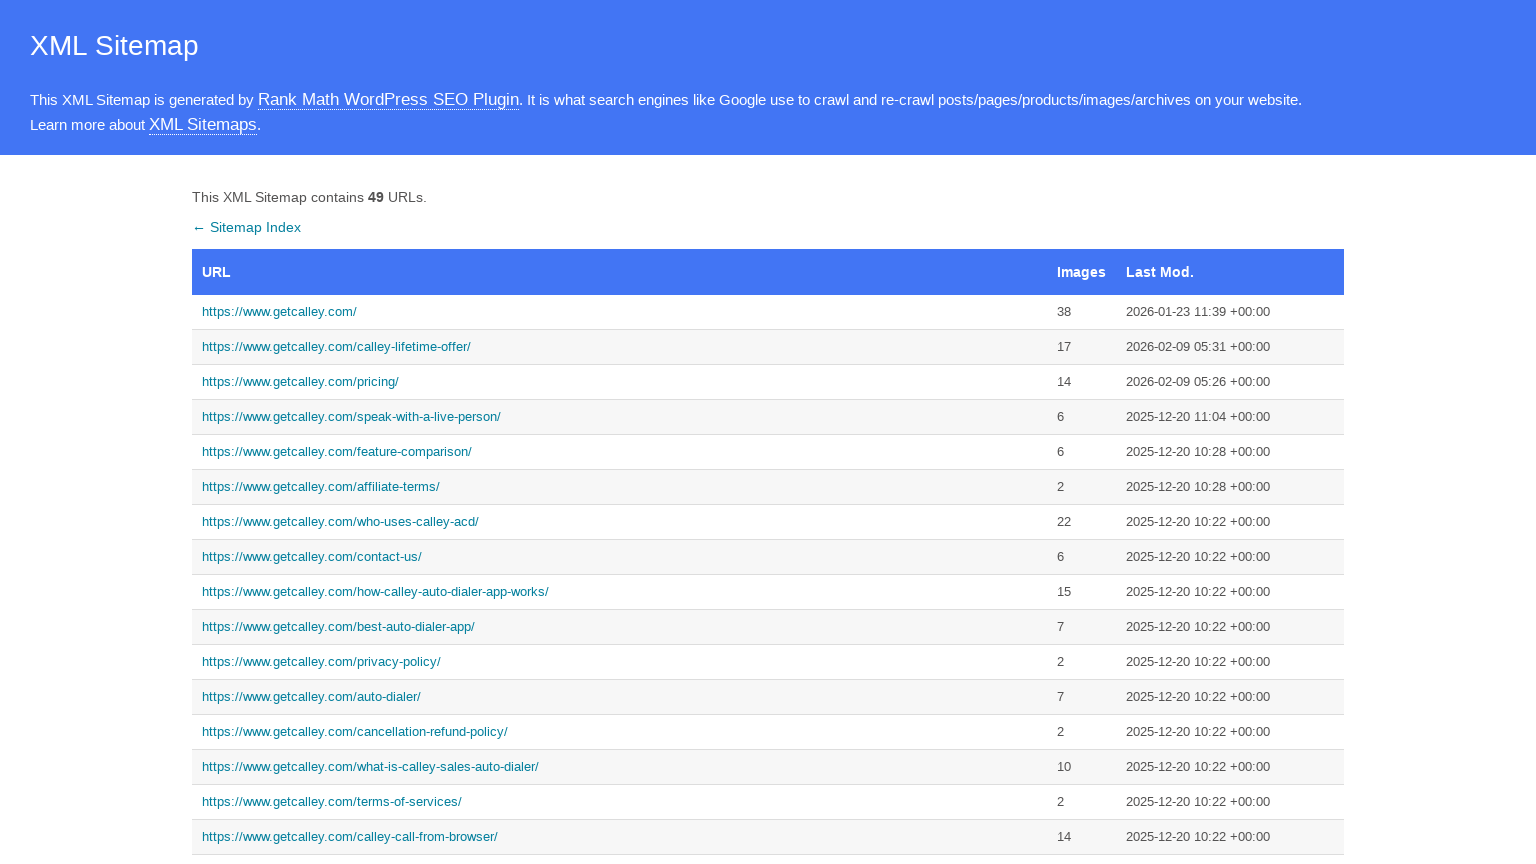